Tests closing worksheet menu using Ctrl+D keyboard shortcut

Starting URL: https://elan-language.github.io/LanguageAndIDE/

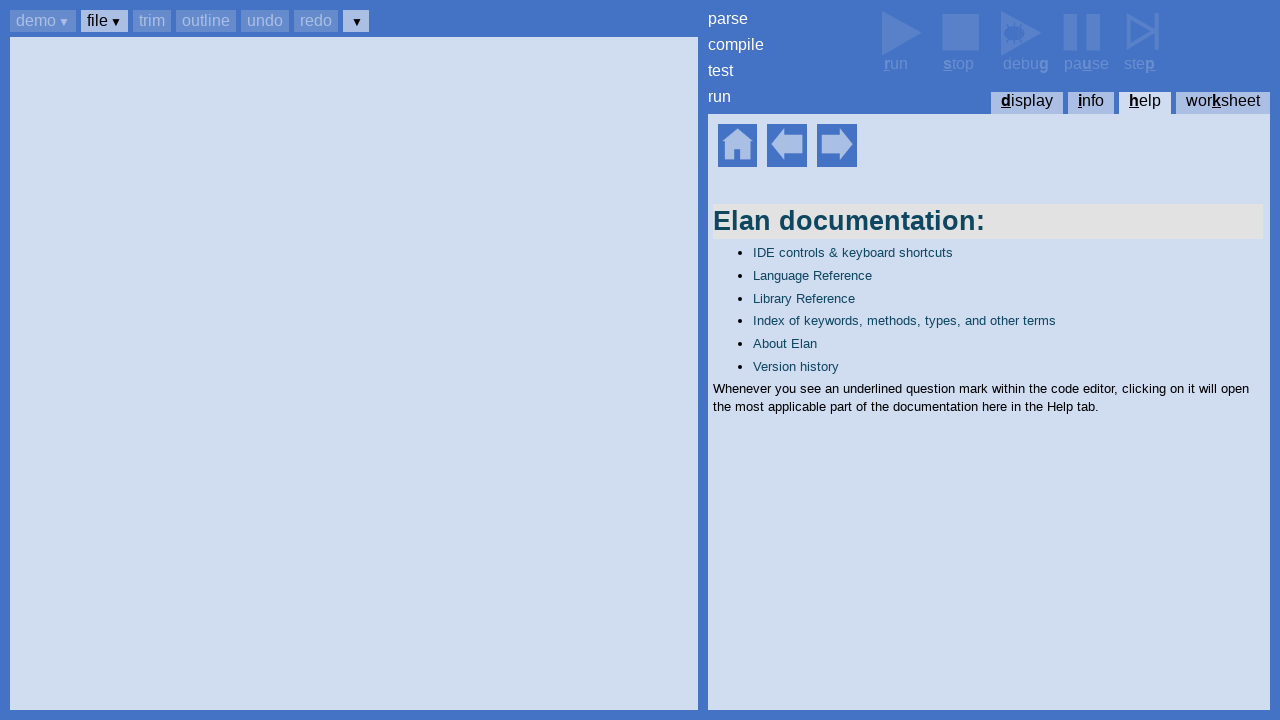

Set up dialog handler to accept any dialogs
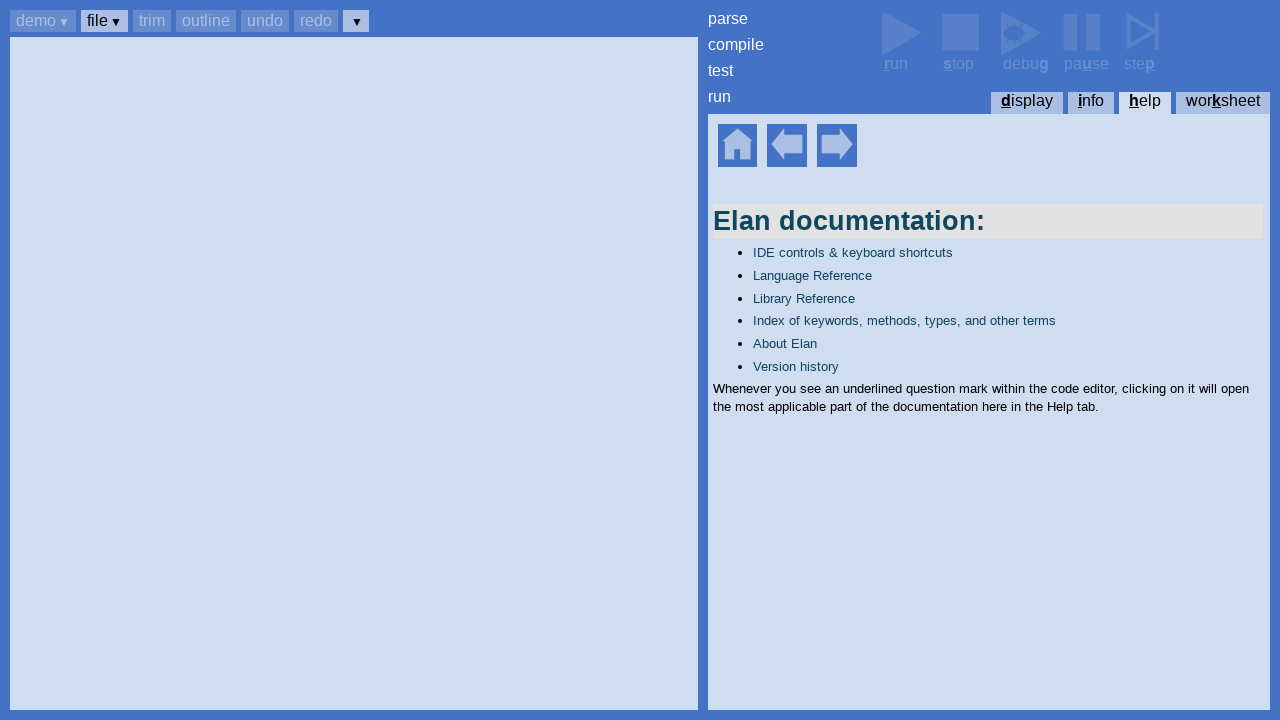

Waited for help home element to become visible
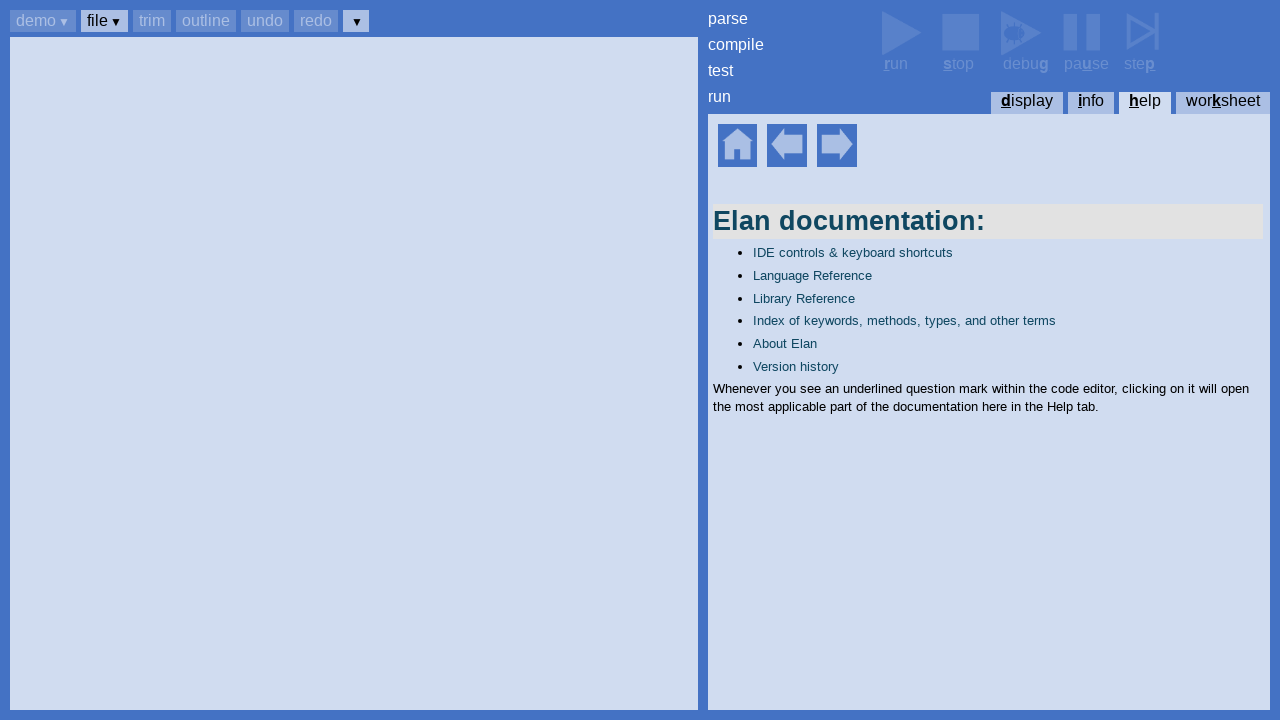

Pressed Ctrl+K to open worksheets panel
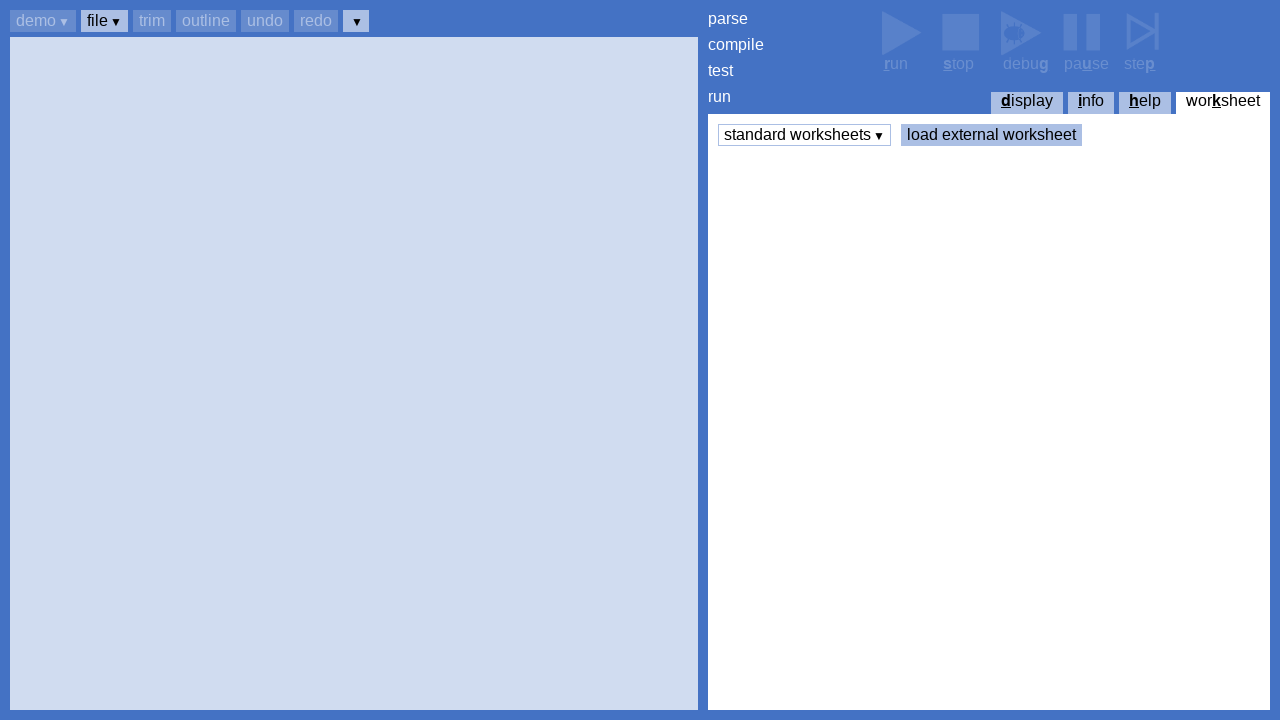

Pressed Enter to open standard worksheets menu
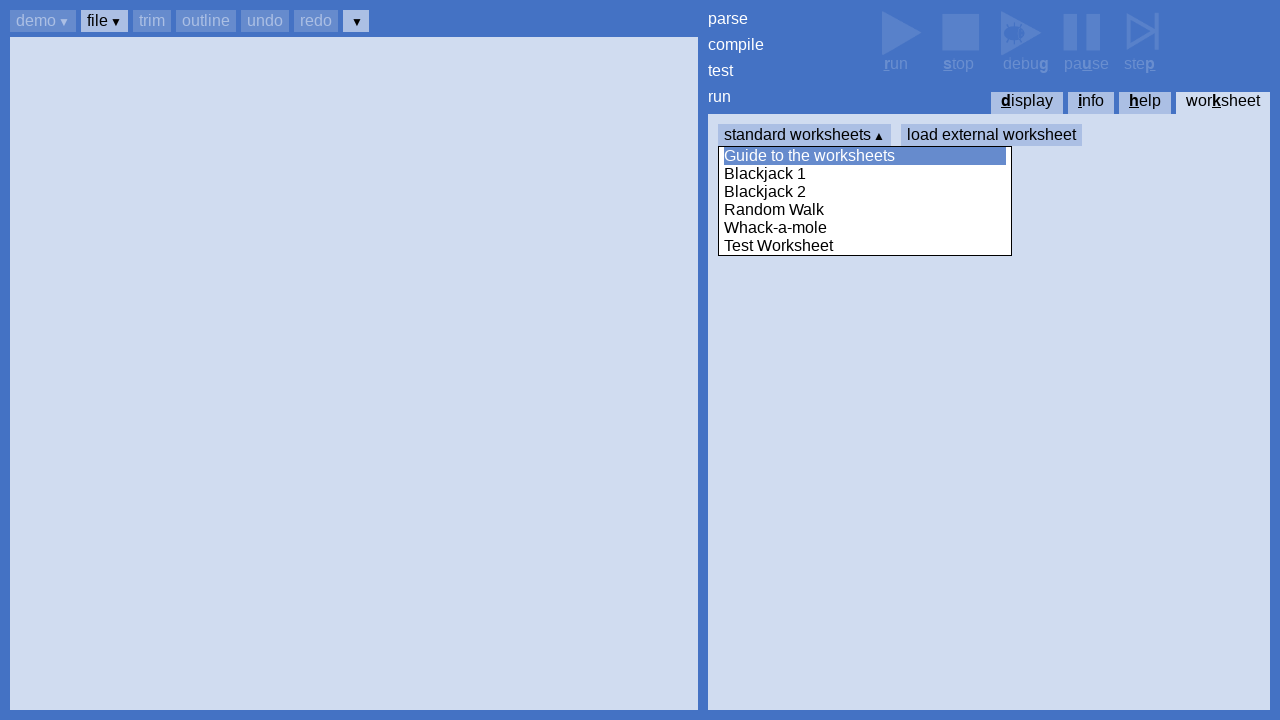

Waited for 'Guide to the worksheets' option to become visible
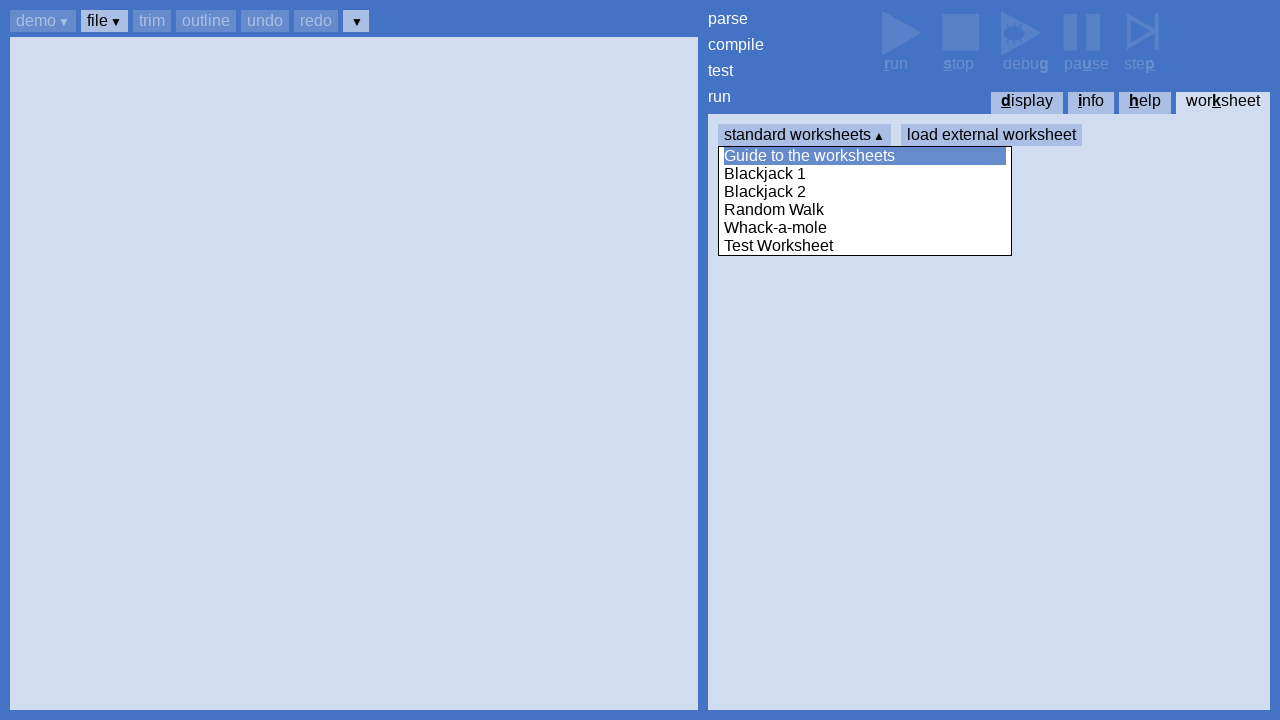

Pressed Ctrl+D to close worksheet menu
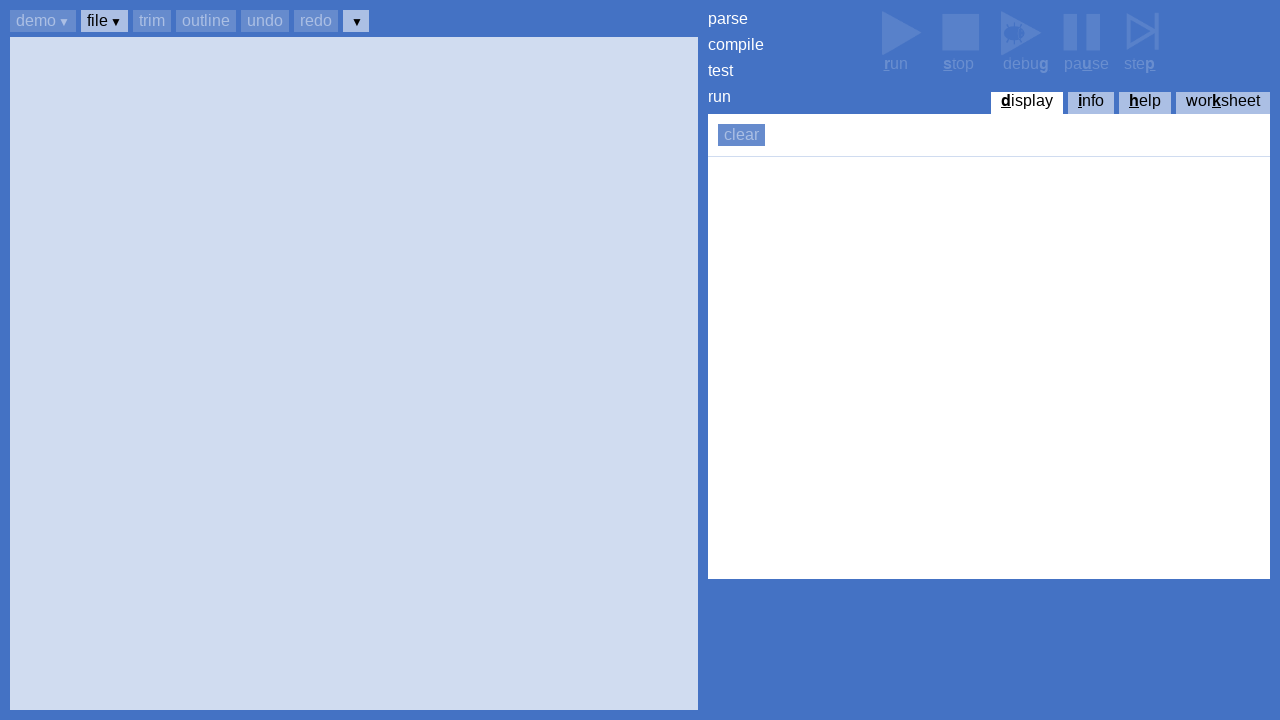

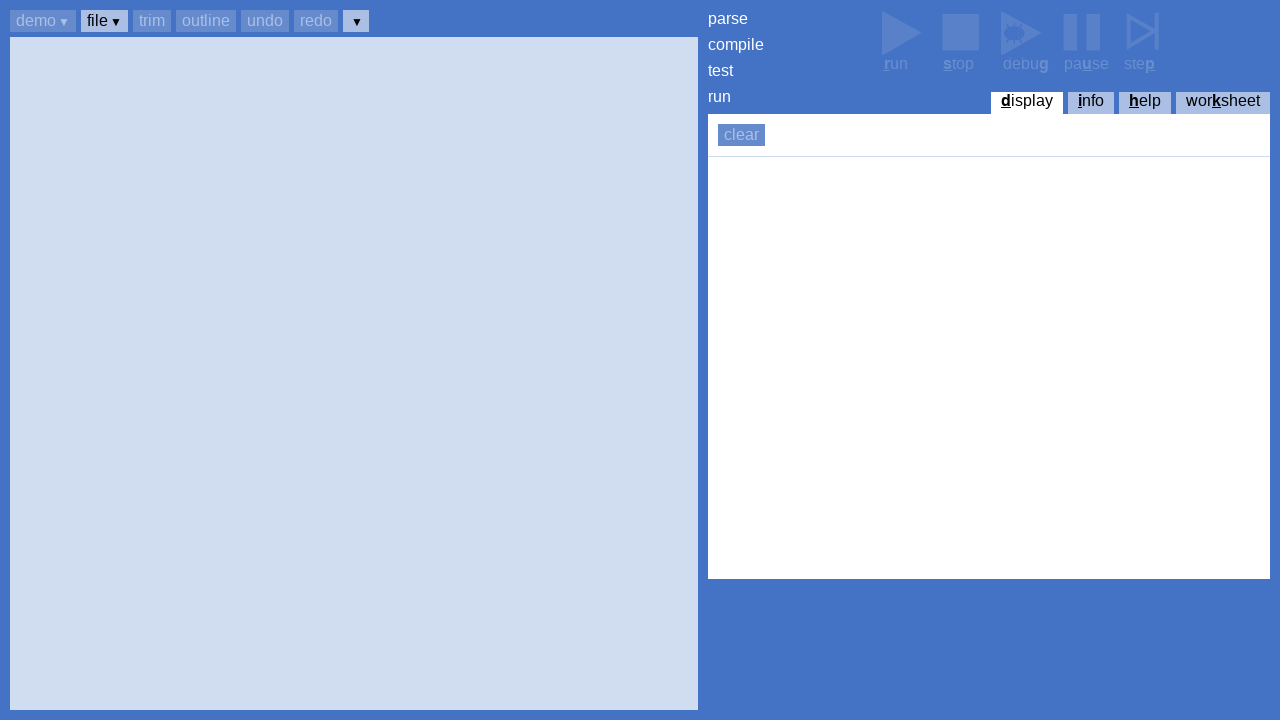